Tests browser window handling by clicking a button to open a new tab, switching to it, verifying the content, closing the tab, and switching back to the original window.

Starting URL: https://demoqa.com/browser-windows

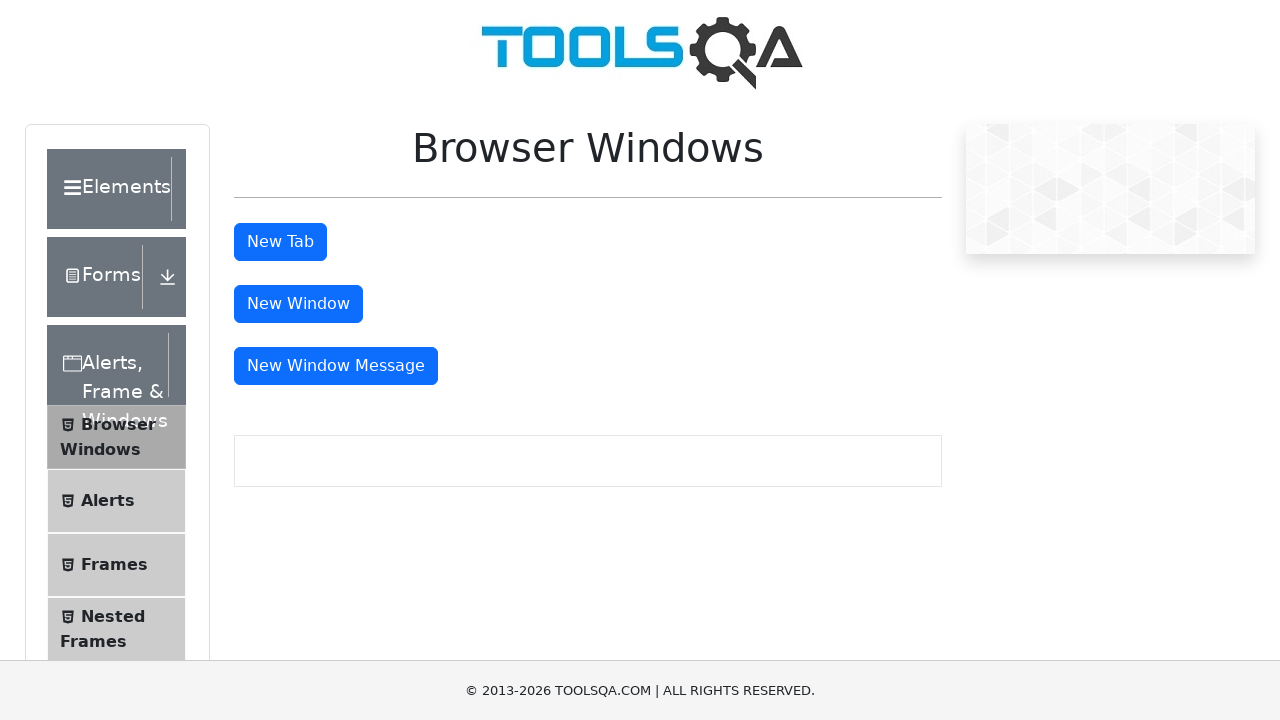

Clicked 'New Tab' button to open a new browser tab at (280, 242) on #tabButton
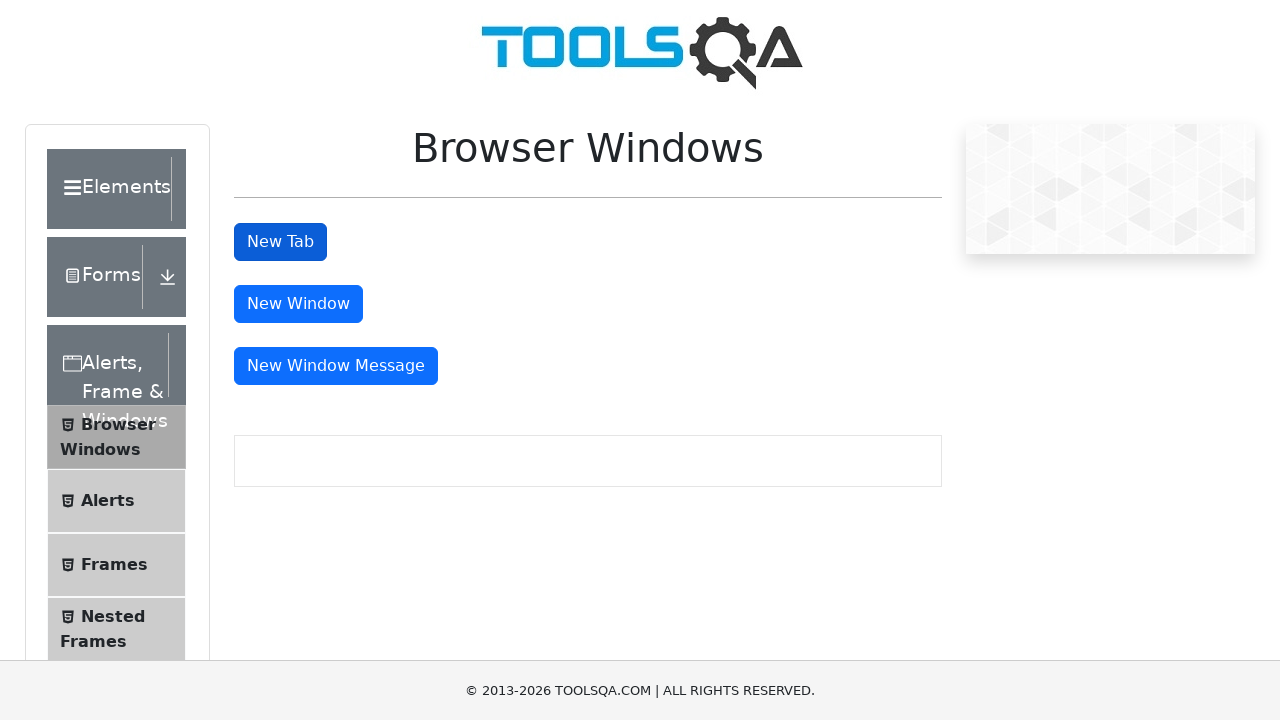

New tab opened and captured
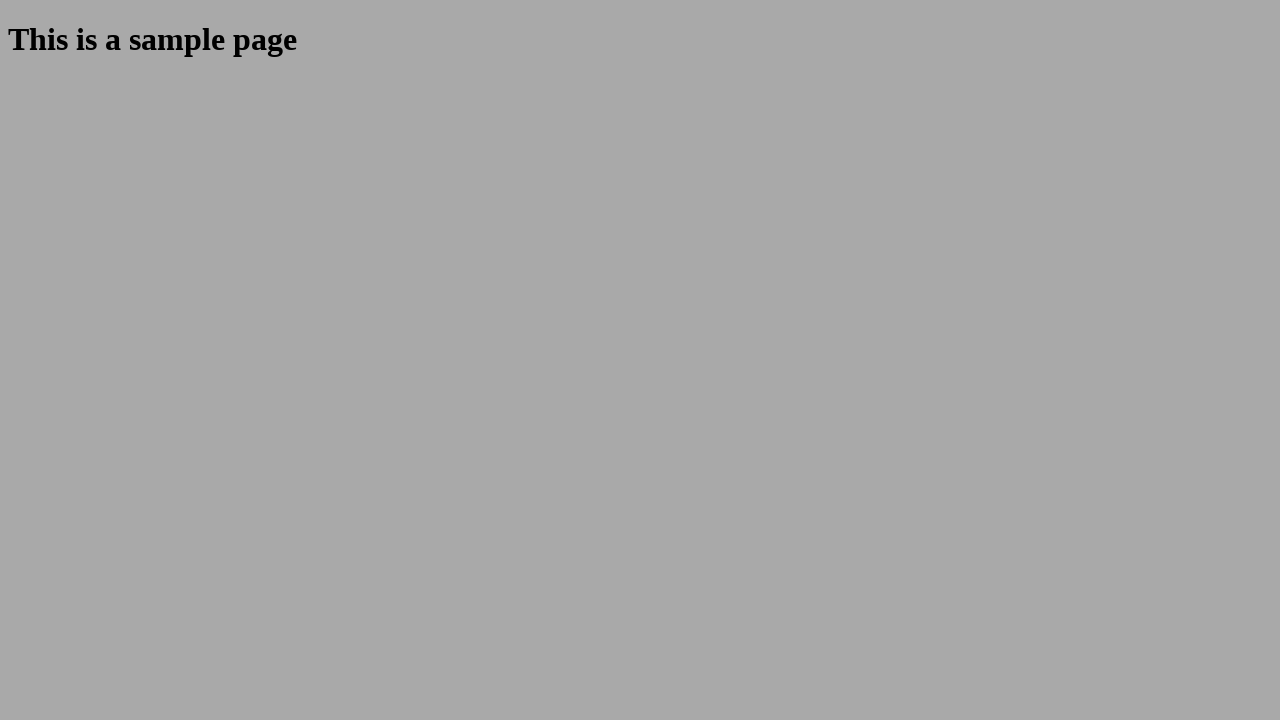

New tab page loaded and sample heading found
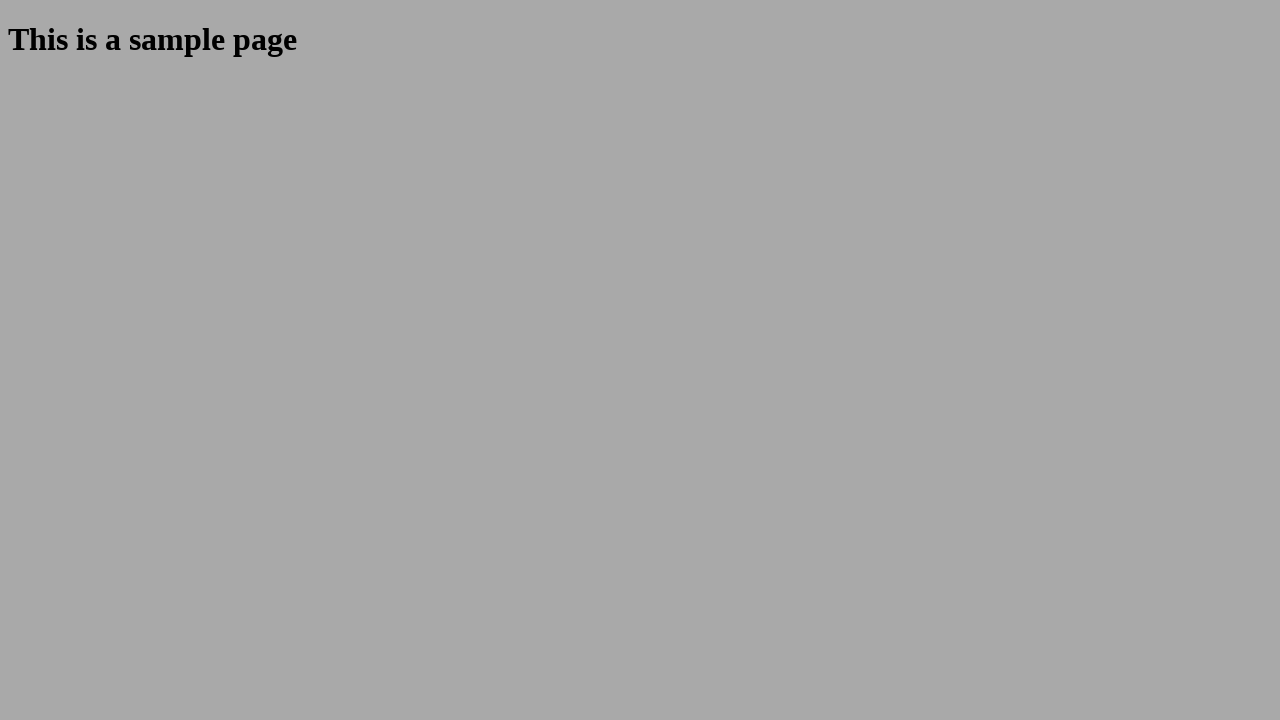

Verified new tab content: sample heading text matches expected value
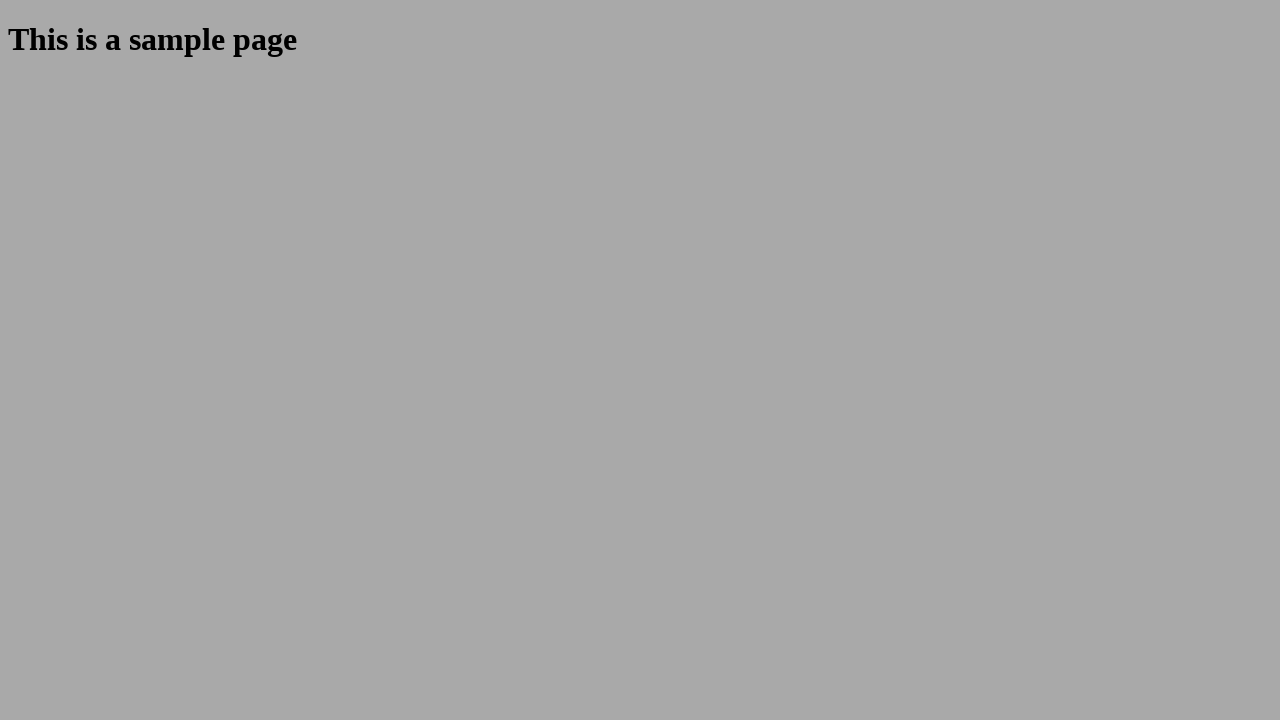

Closed the new tab
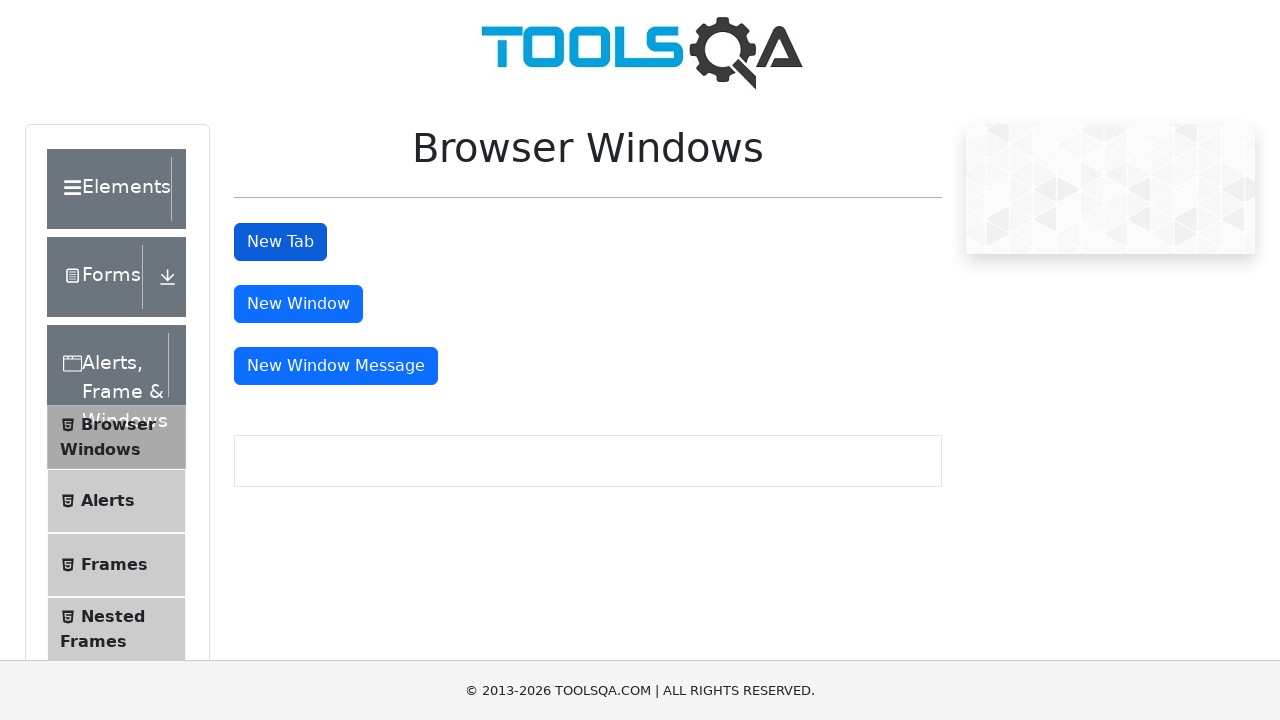

Switched back to original tab and verified it is still active
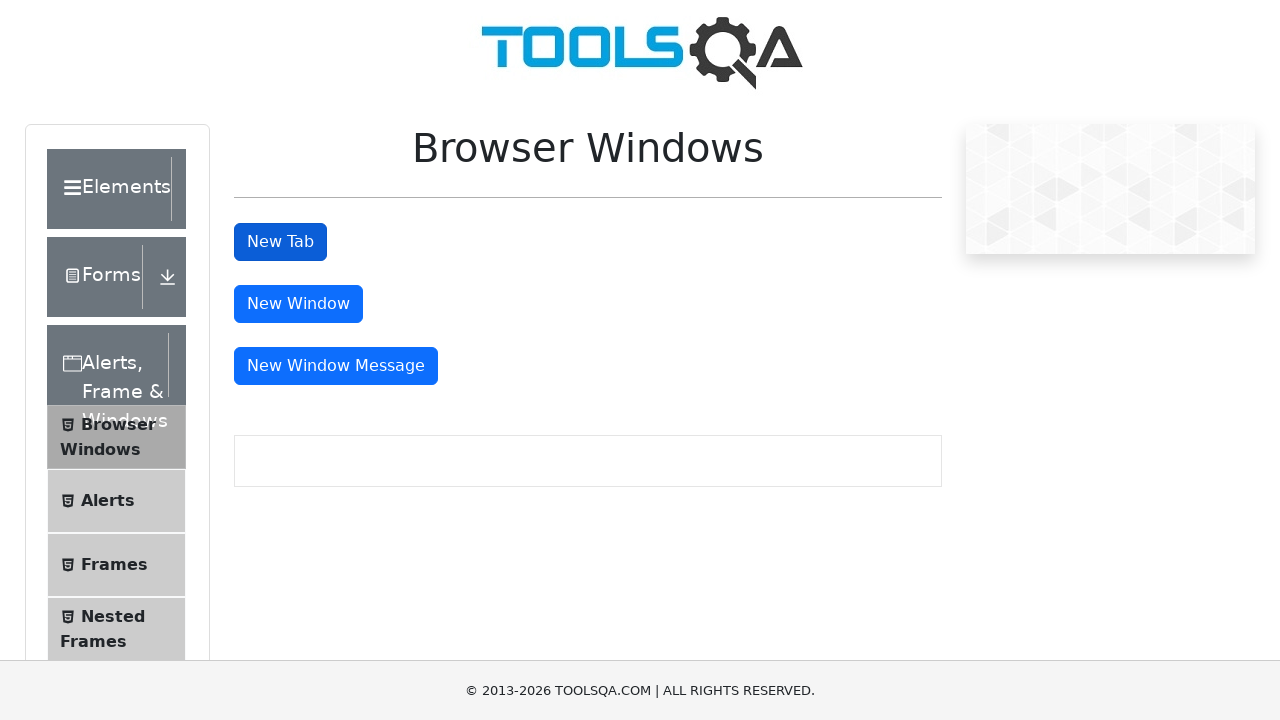

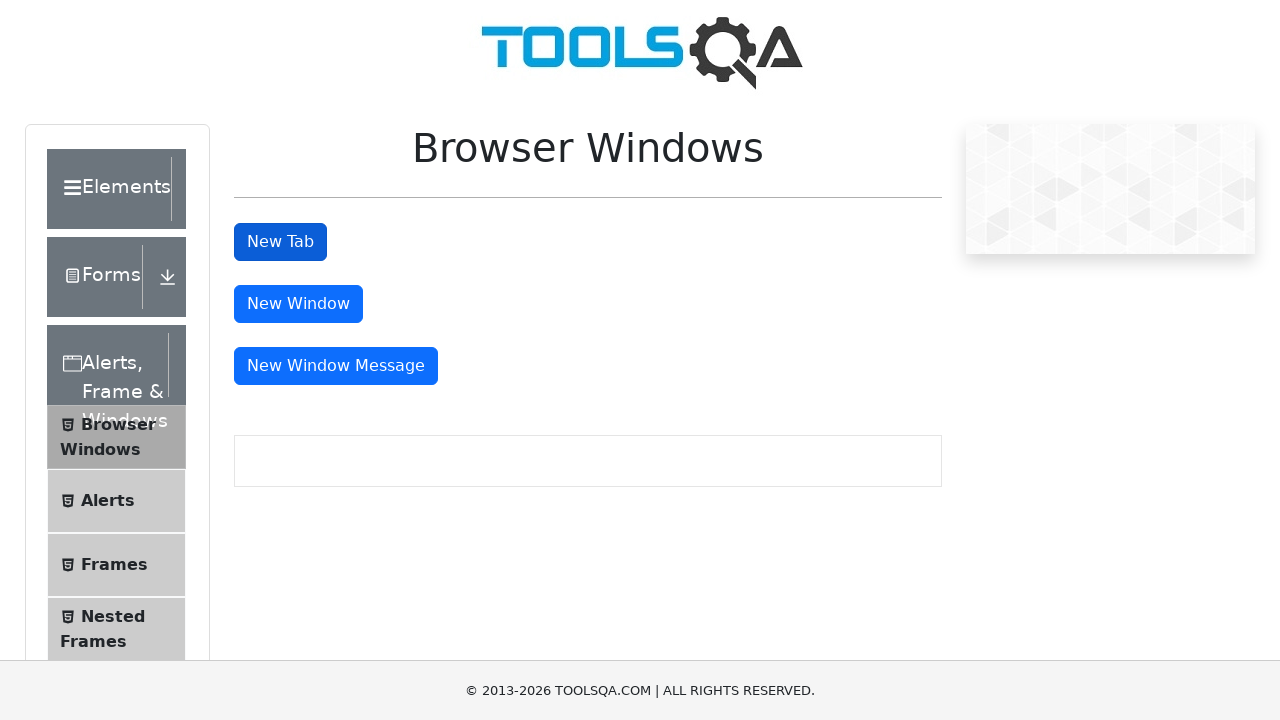